Tests radio button functionality by clicking each enabled radio button and verifying it becomes selected.

Starting URL: https://qa-practice.netlify.app/radiobuttons

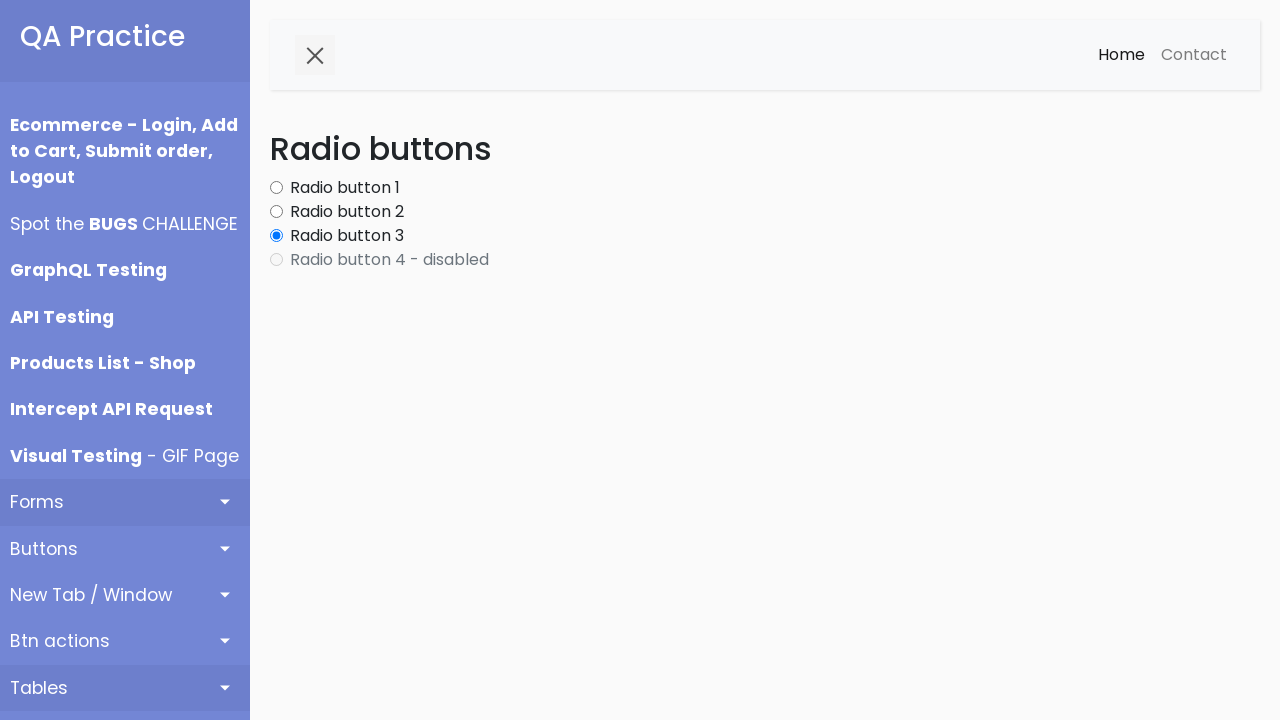

Navigated to radio buttons test page
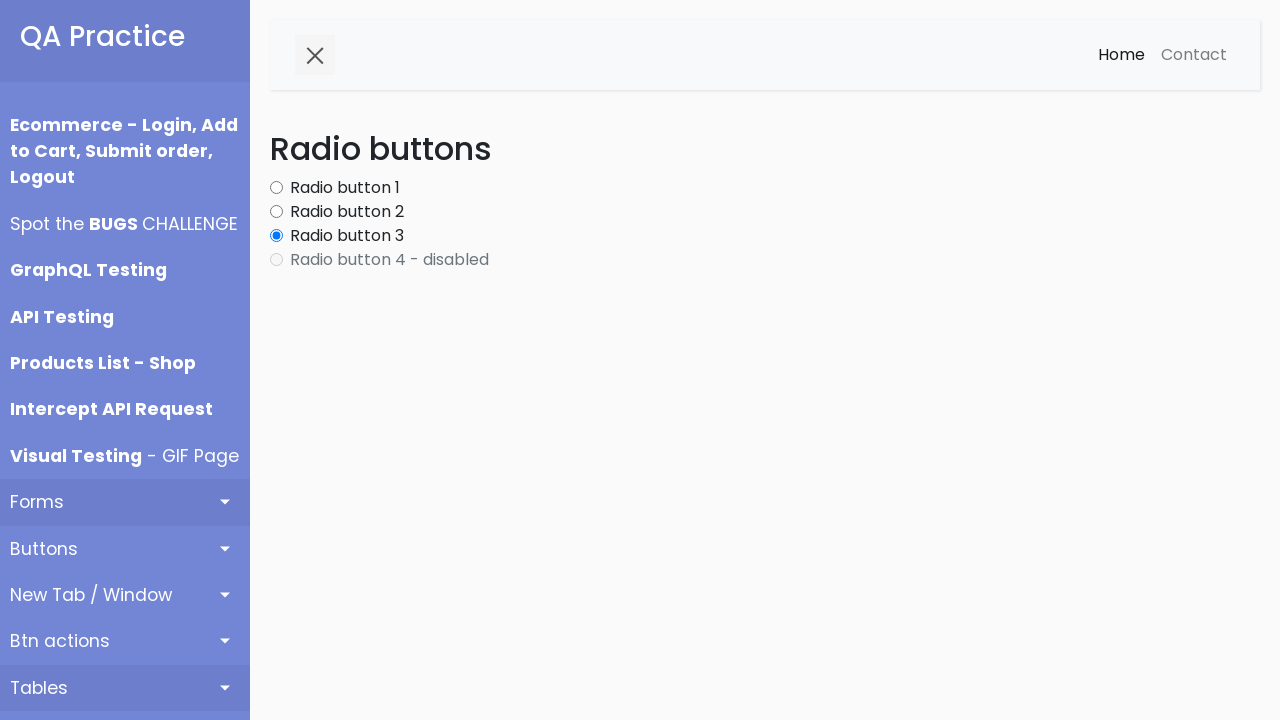

Retrieved all radio button elements from the page
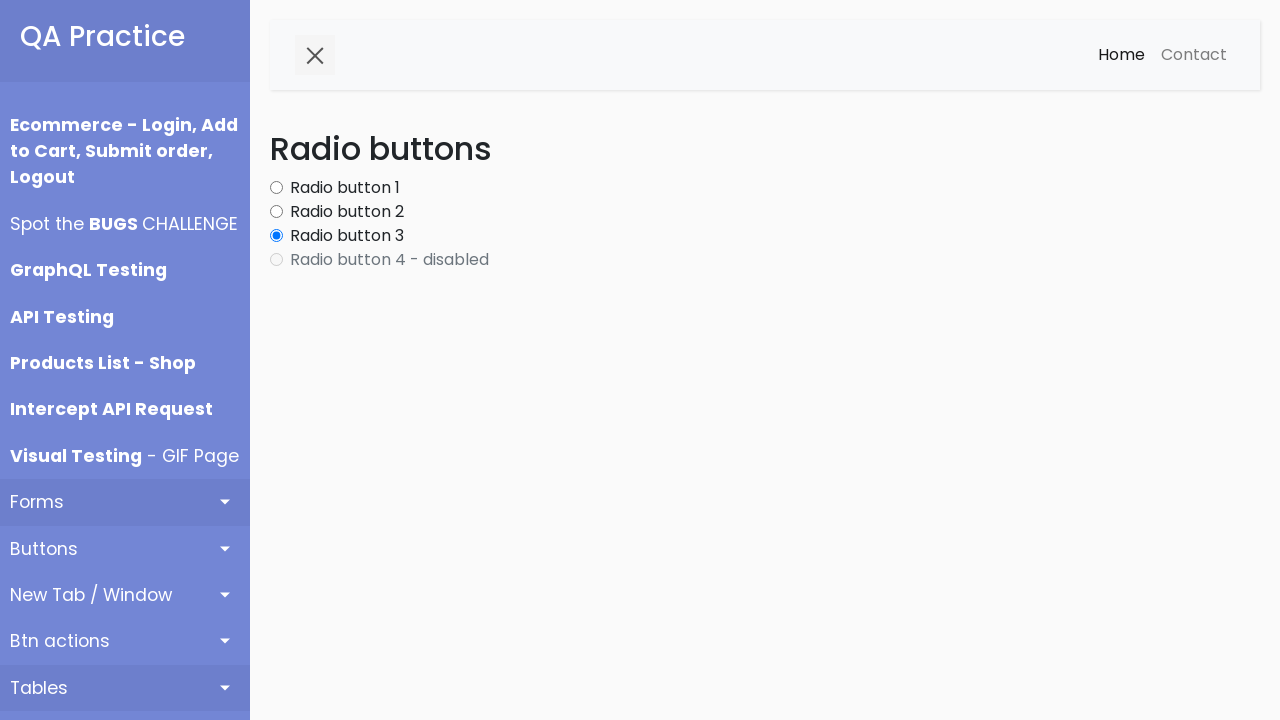

Clicked an enabled radio button and verified it became selected at (276, 188) on .form-check-input >> nth=0
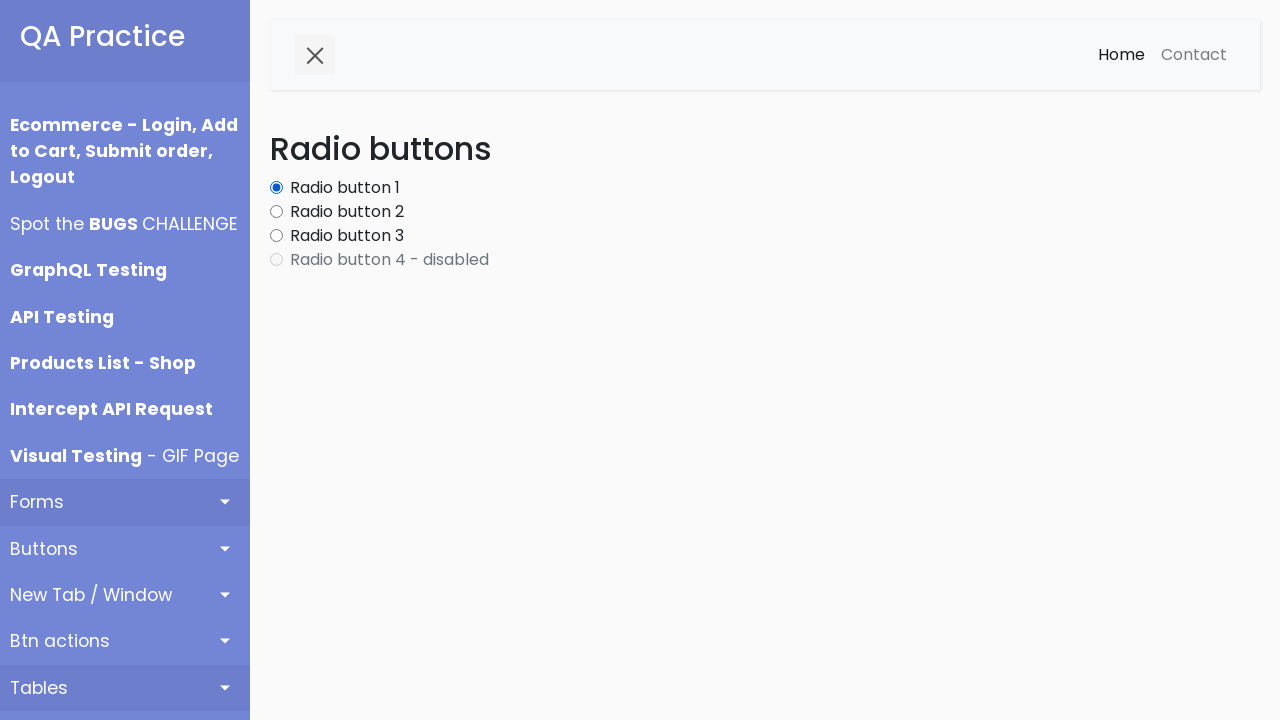

Clicked an enabled radio button and verified it became selected at (276, 212) on .form-check-input >> nth=1
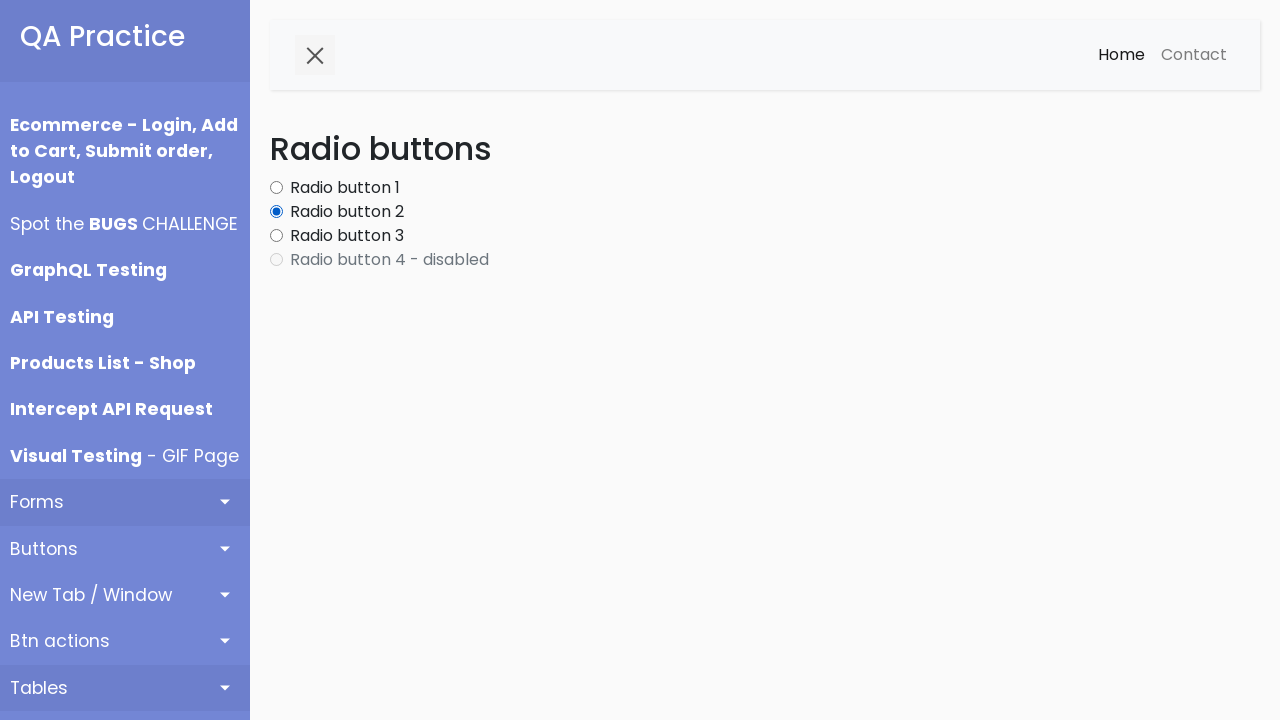

Clicked an enabled radio button and verified it became selected at (276, 236) on .form-check-input >> nth=2
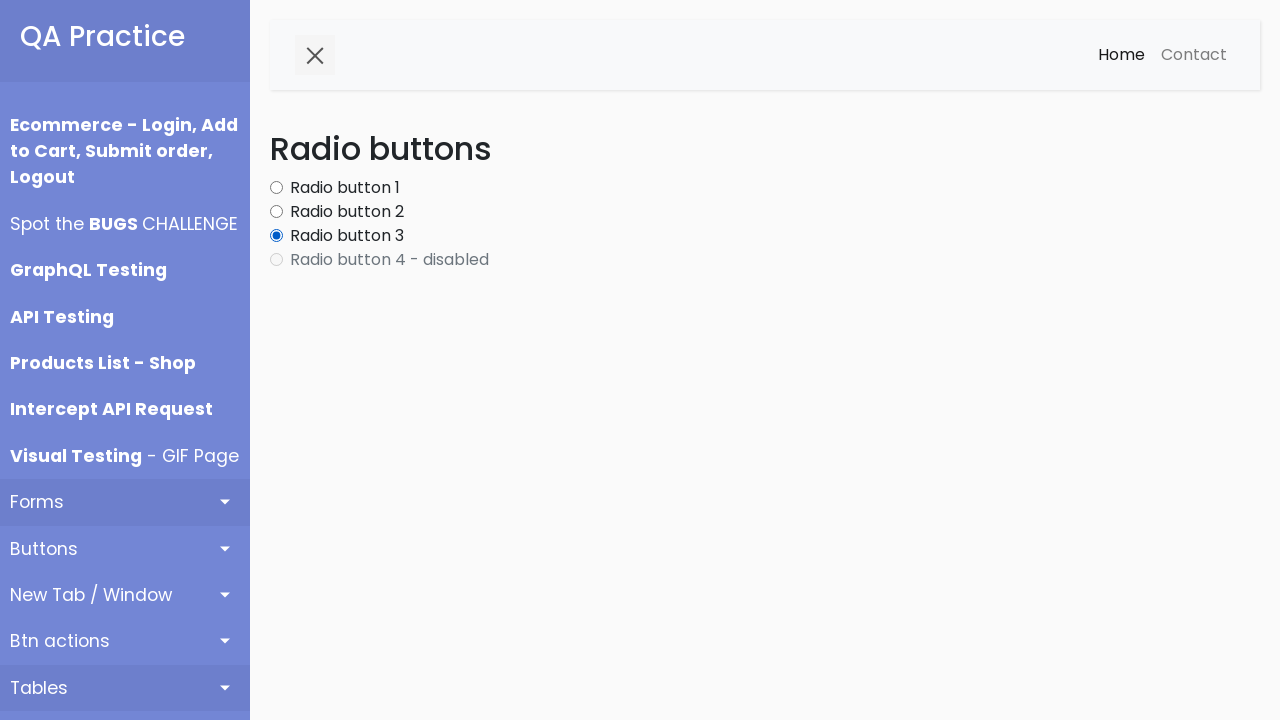

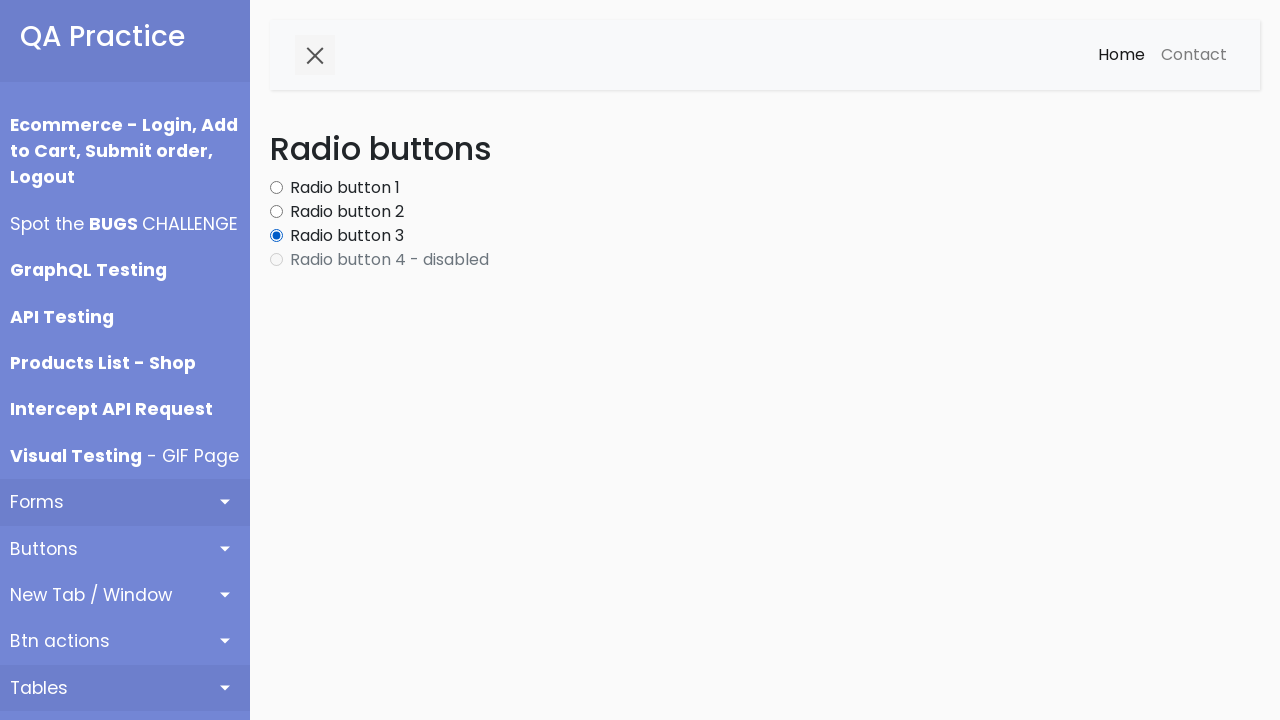